Solves a math problem on the page, fills in the answer, selects checkboxes and radio buttons, then submits the form and handles an alert

Starting URL: https://suninjuly.github.io/math.html

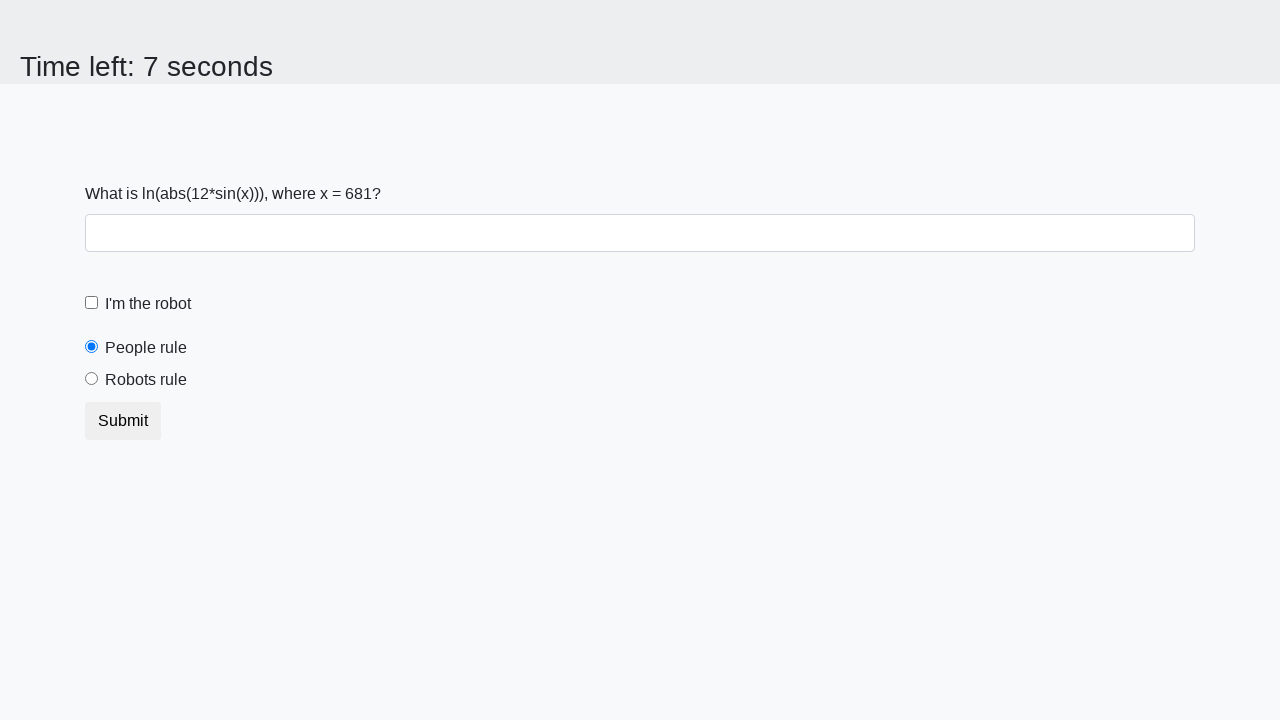

Located the x value input element
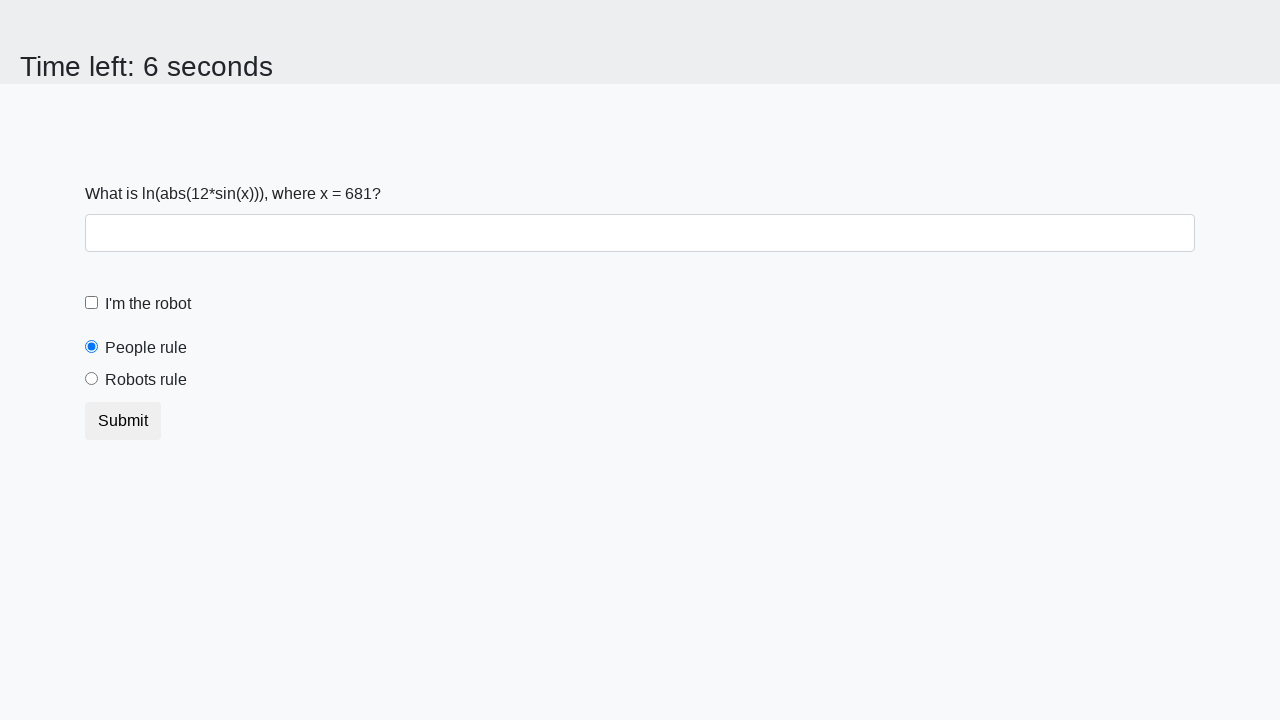

Retrieved x value from the page
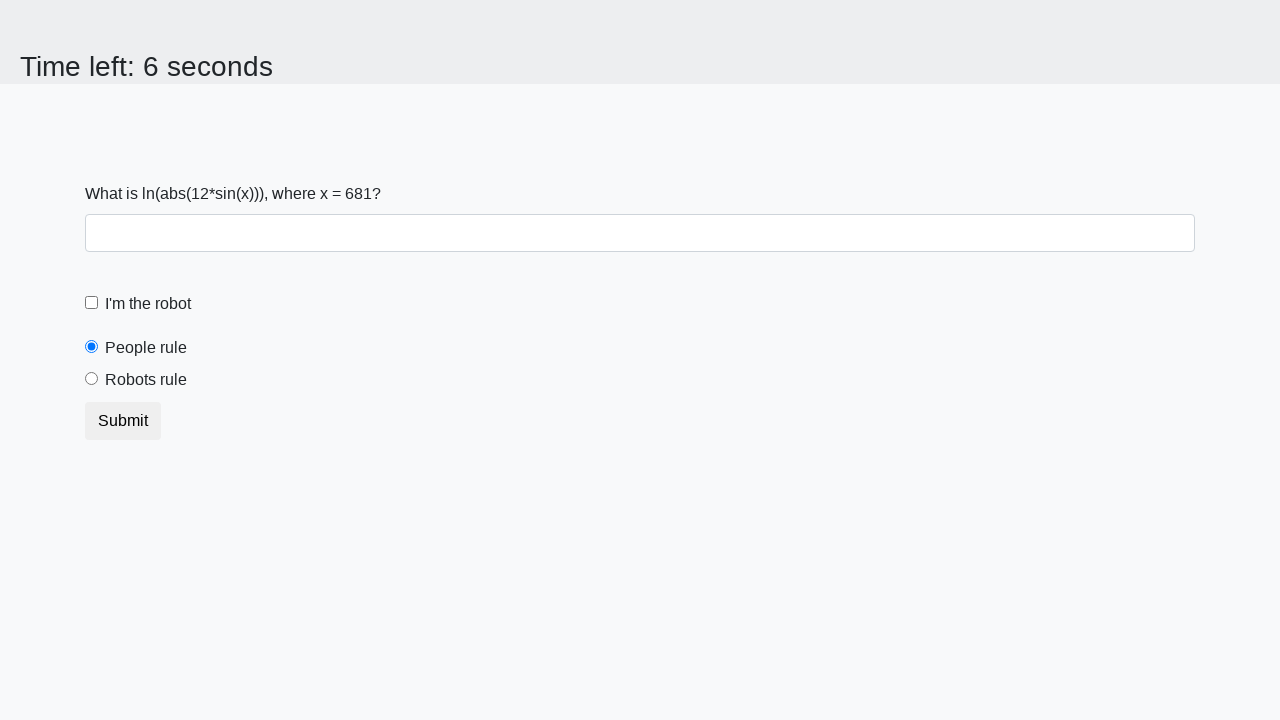

Calculated answer: 2.0748140266072554
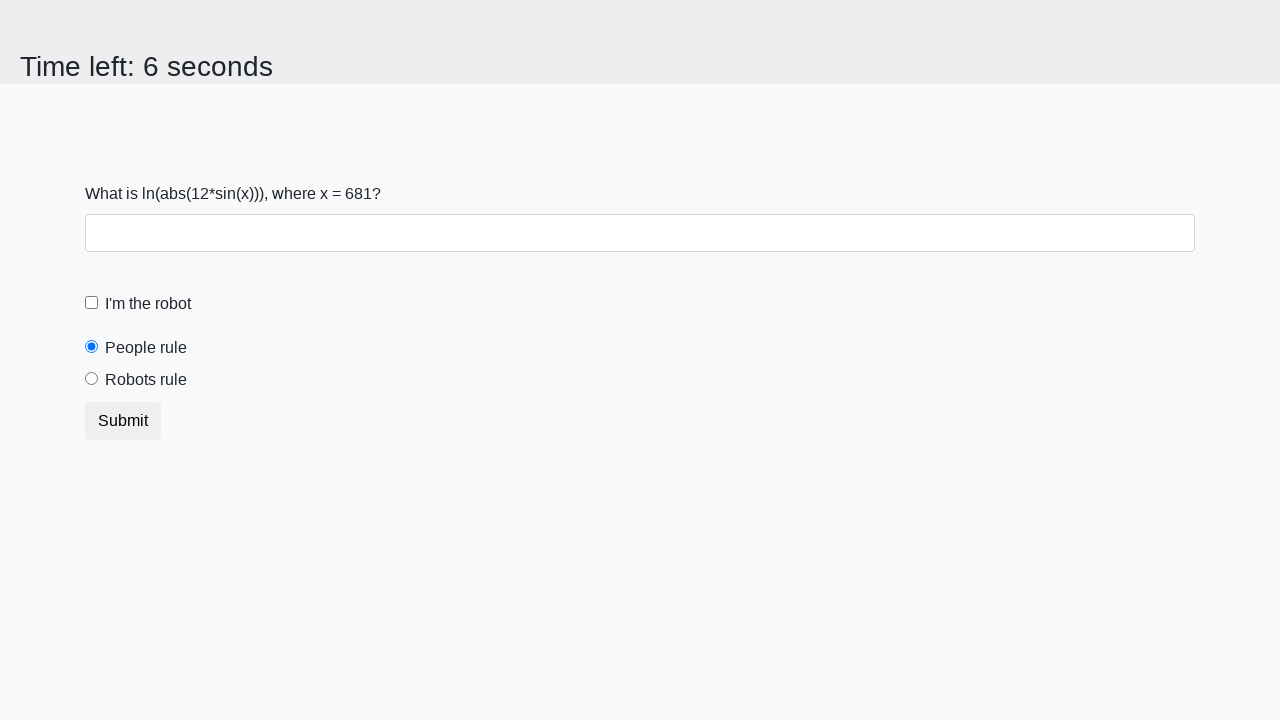

Filled in the calculated answer on #answer
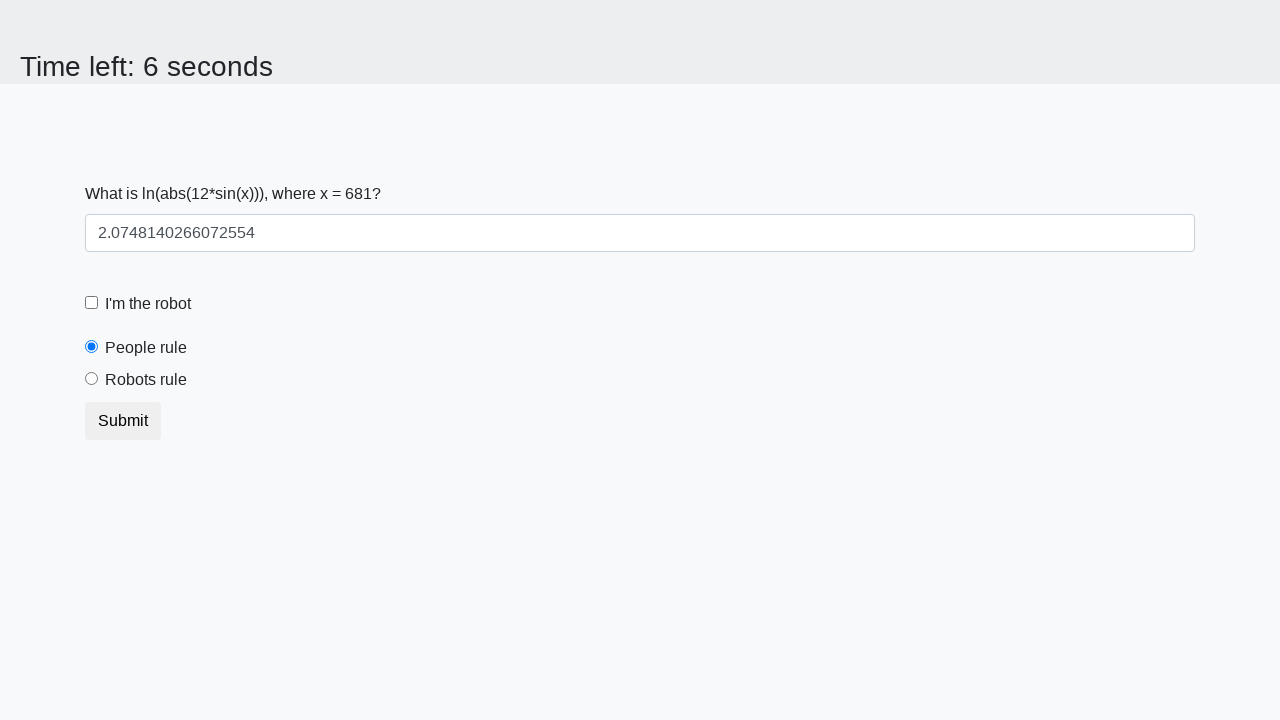

Clicked the robot checkbox at (92, 303) on #robotCheckbox
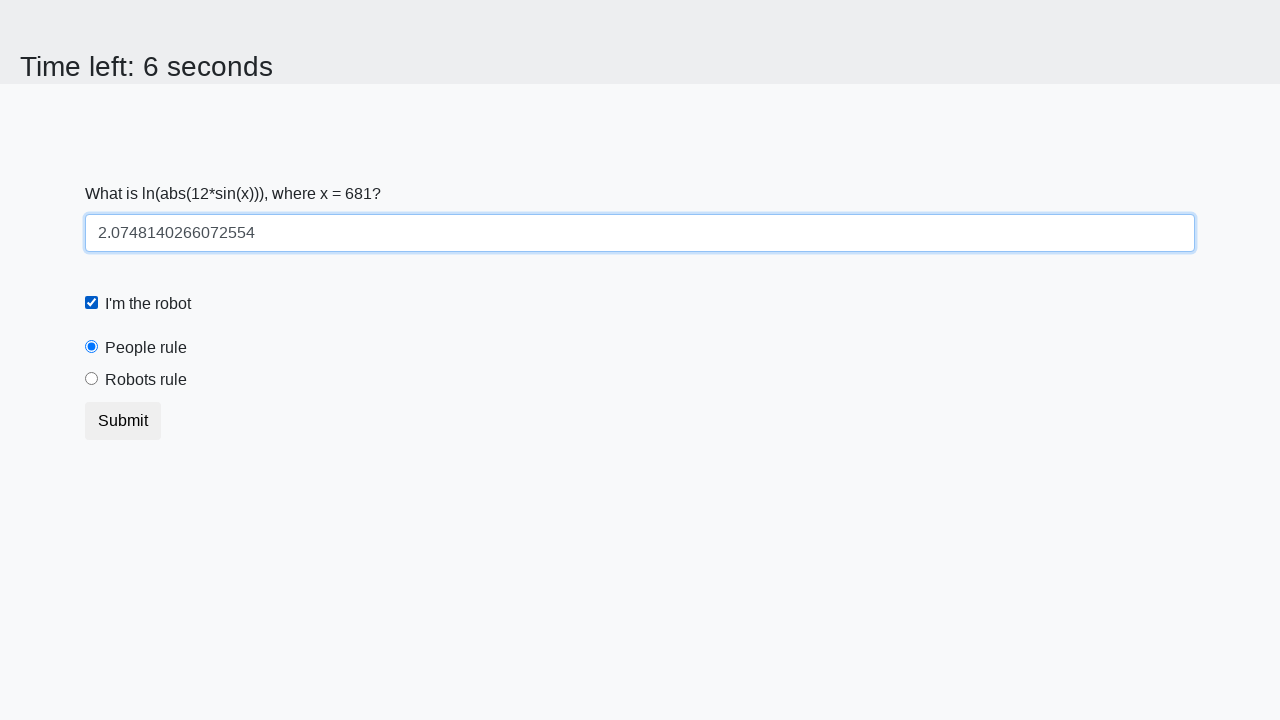

Selected the robots rule radio button at (92, 379) on #robotsRule
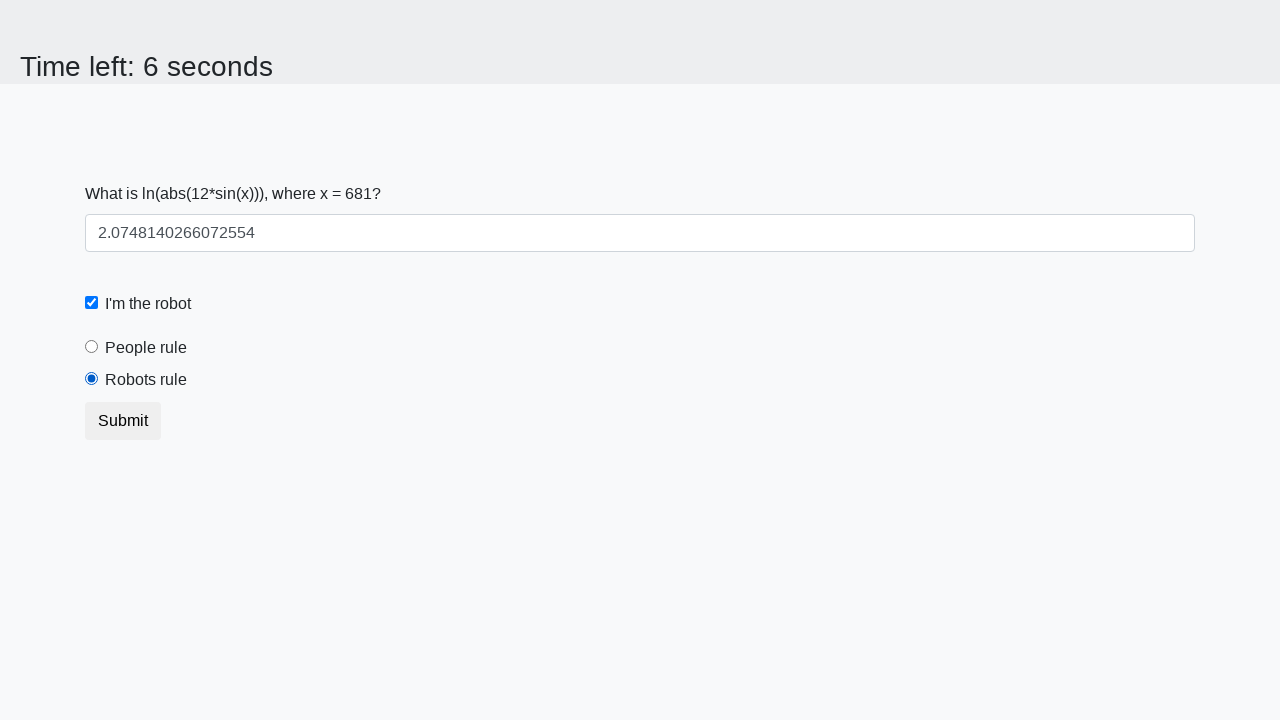

Clicked the submit button at (123, 421) on button.btn
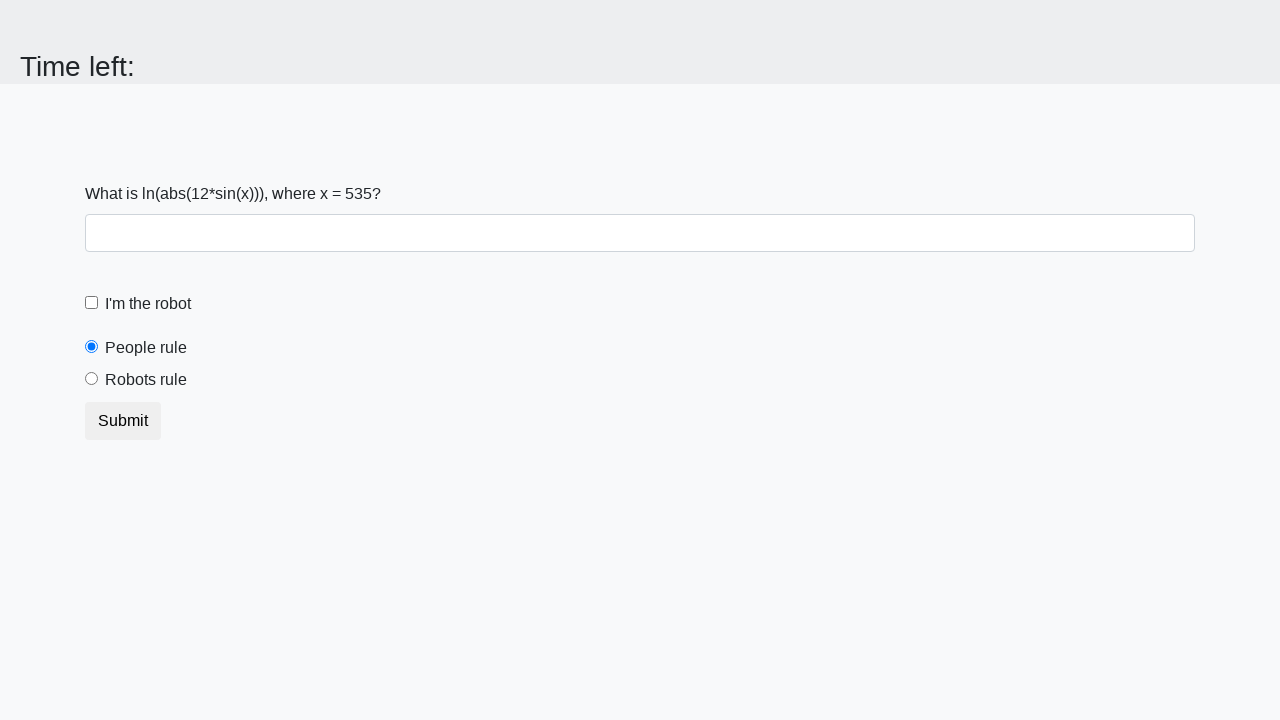

Set up alert handler to accept dialogs
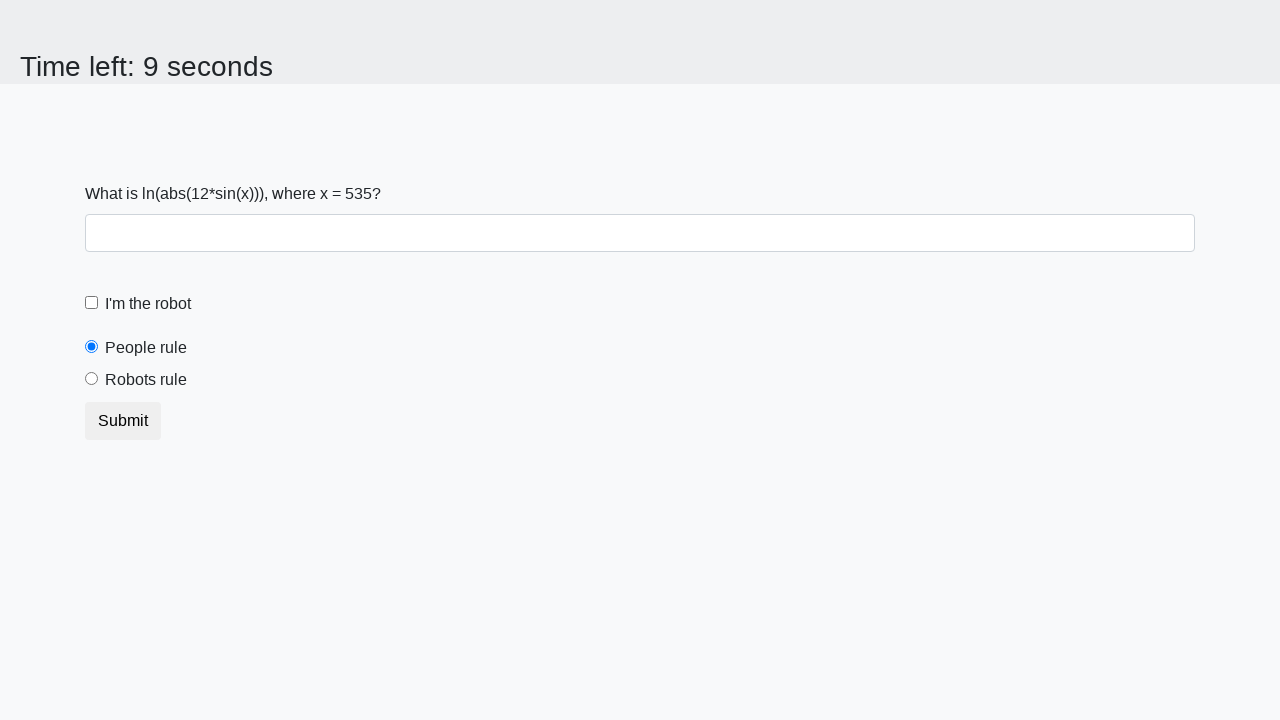

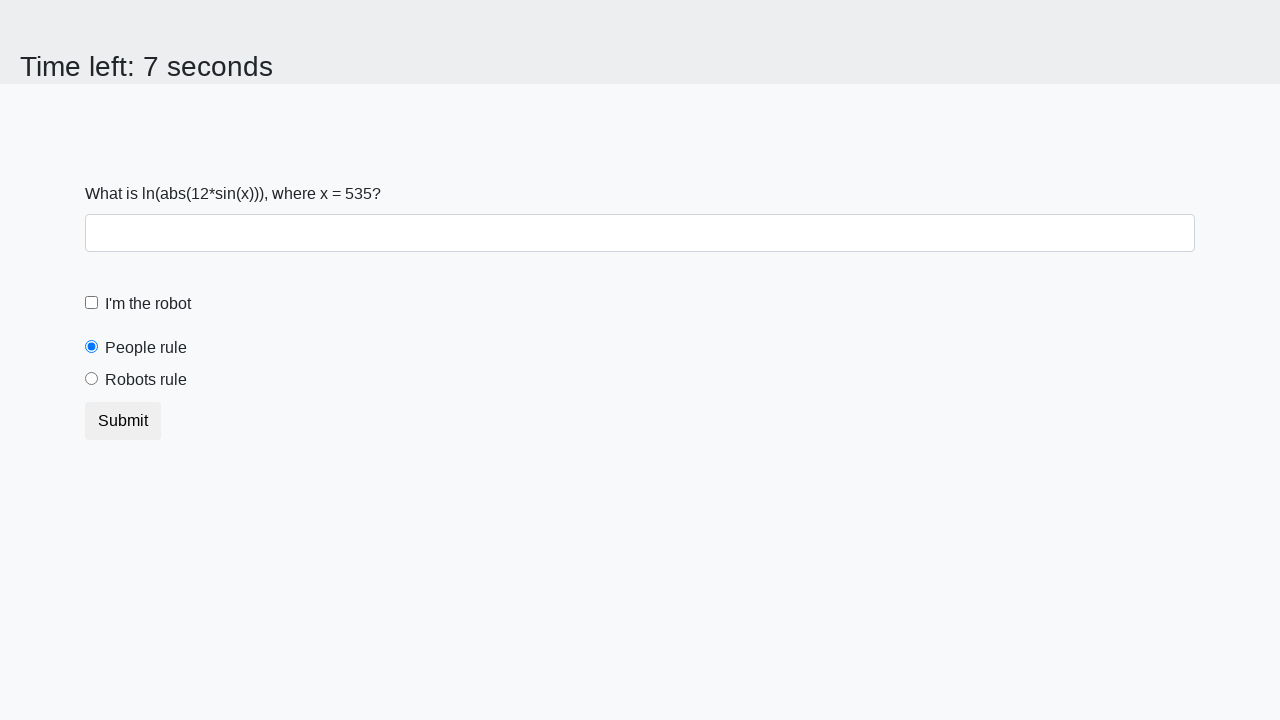